Navigates to a university fair landing page and maximizes the browser window to view the page content.

Starting URL: https://www.si-global.com/landing/university-fair-nigeria/

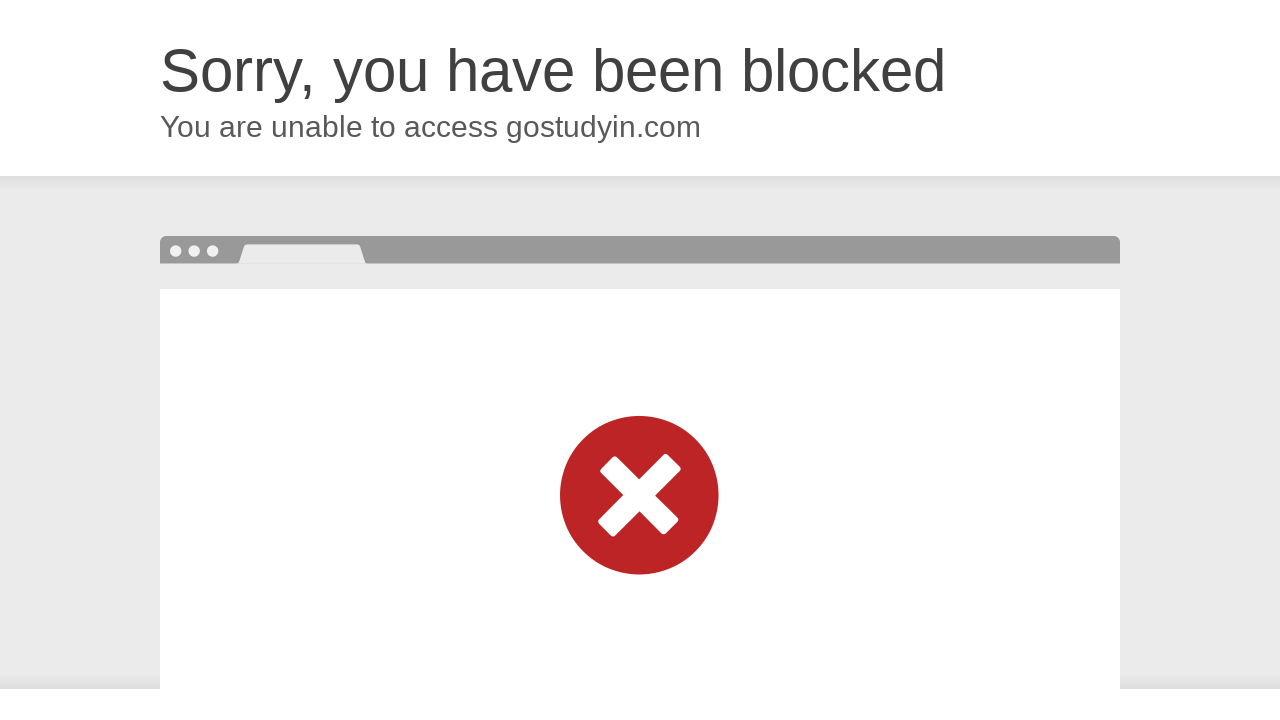

Navigated to university fair landing page
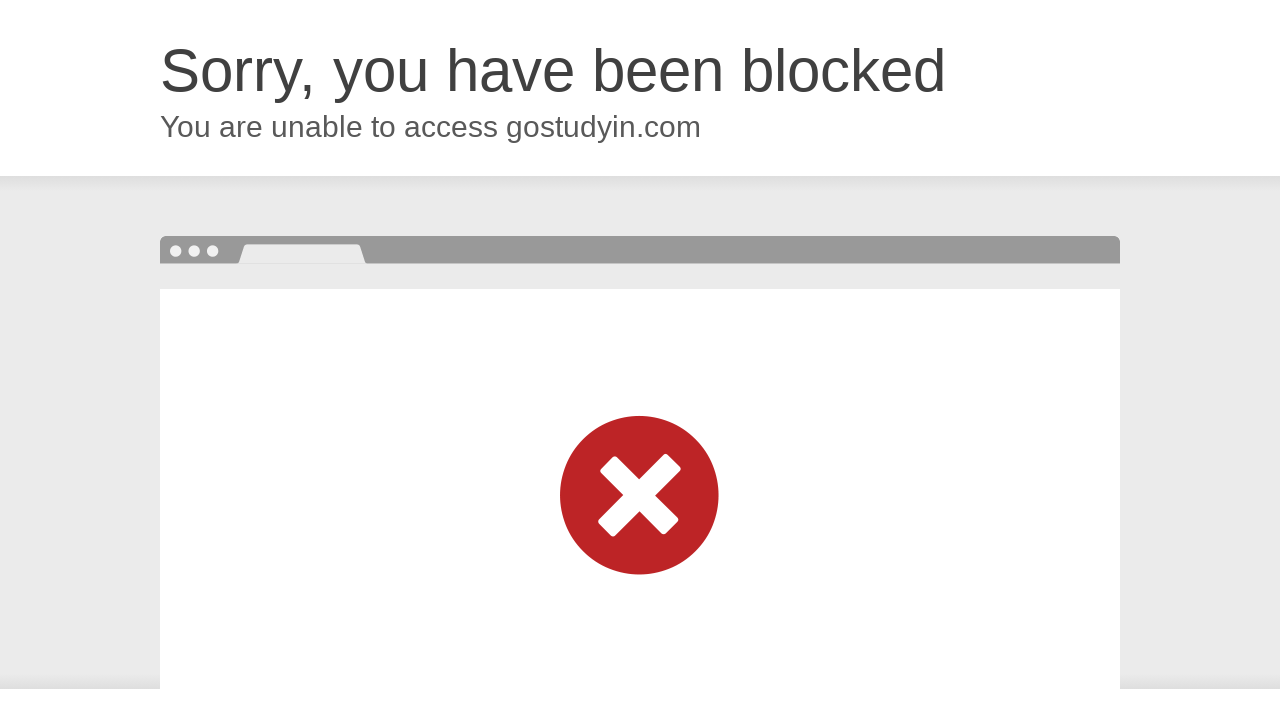

Maximized browser window to 1920x1080
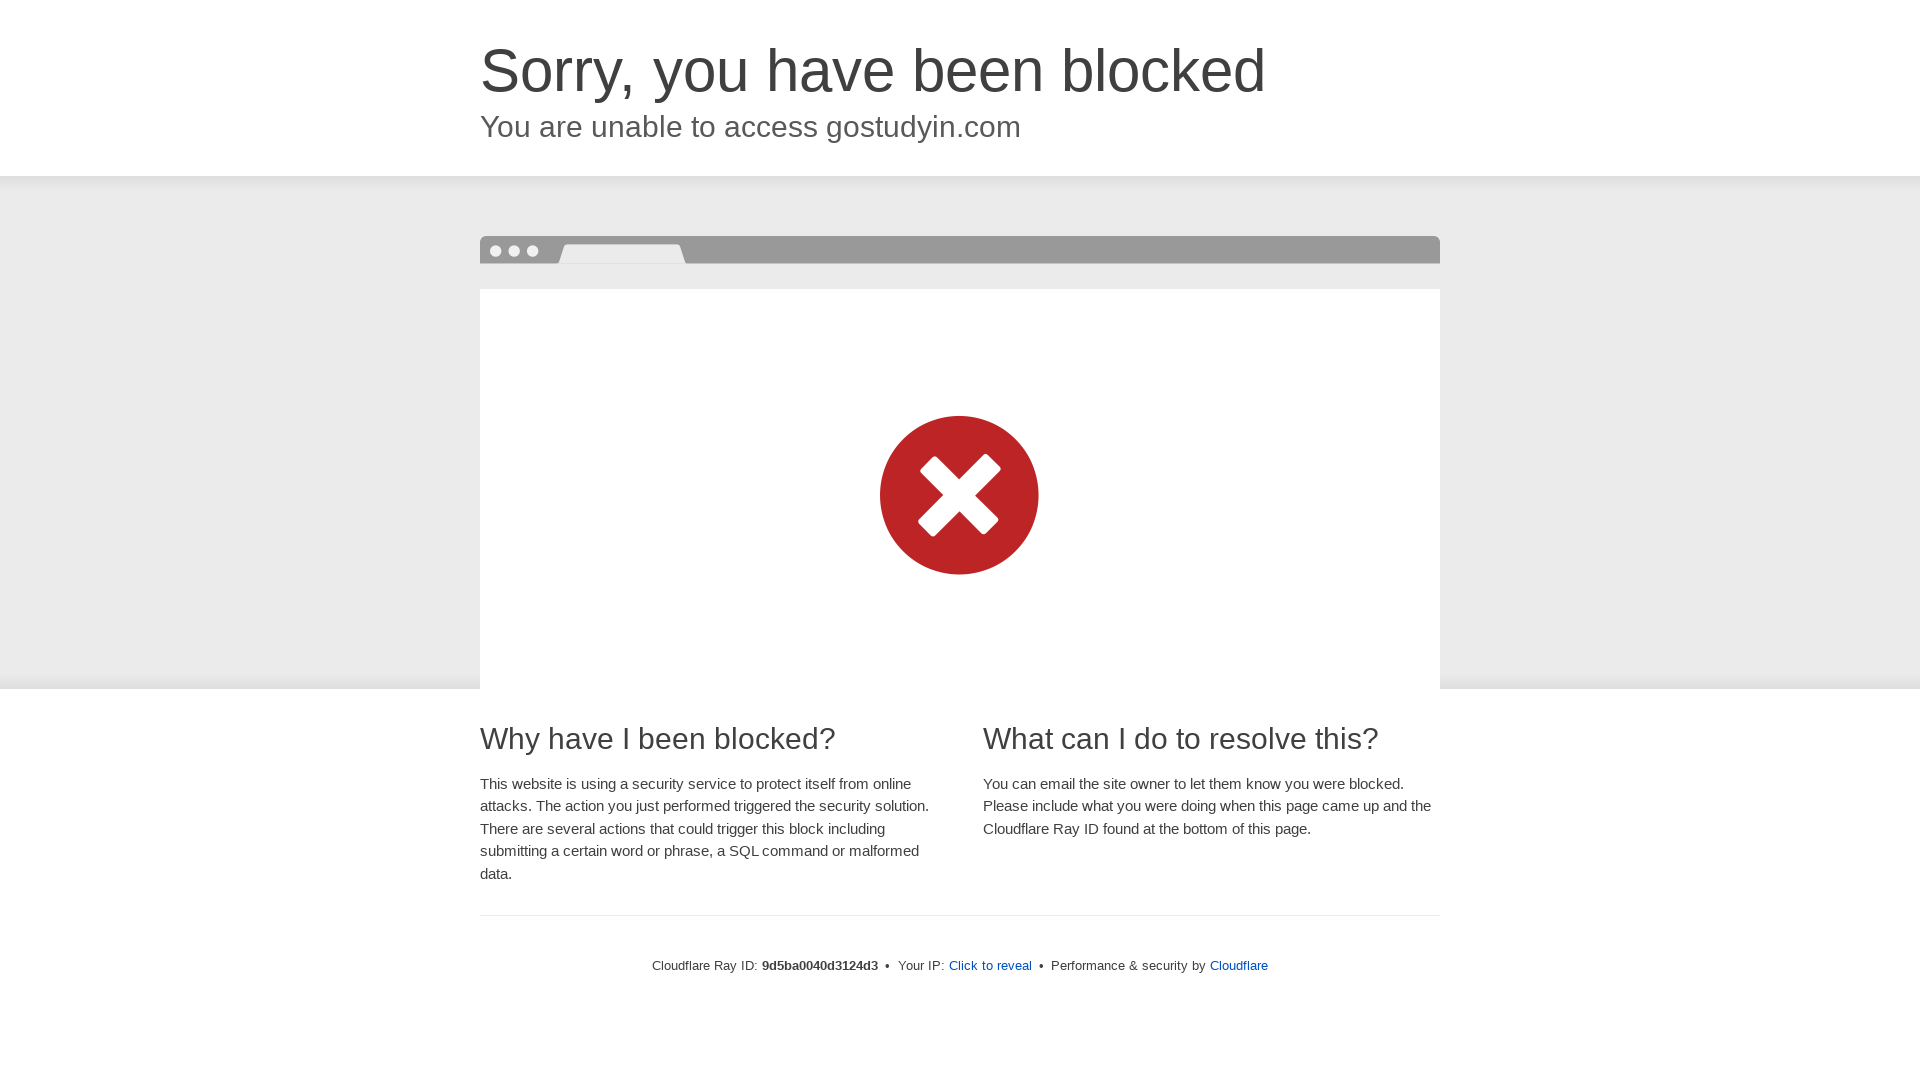

Page fully loaded (networkidle state reached)
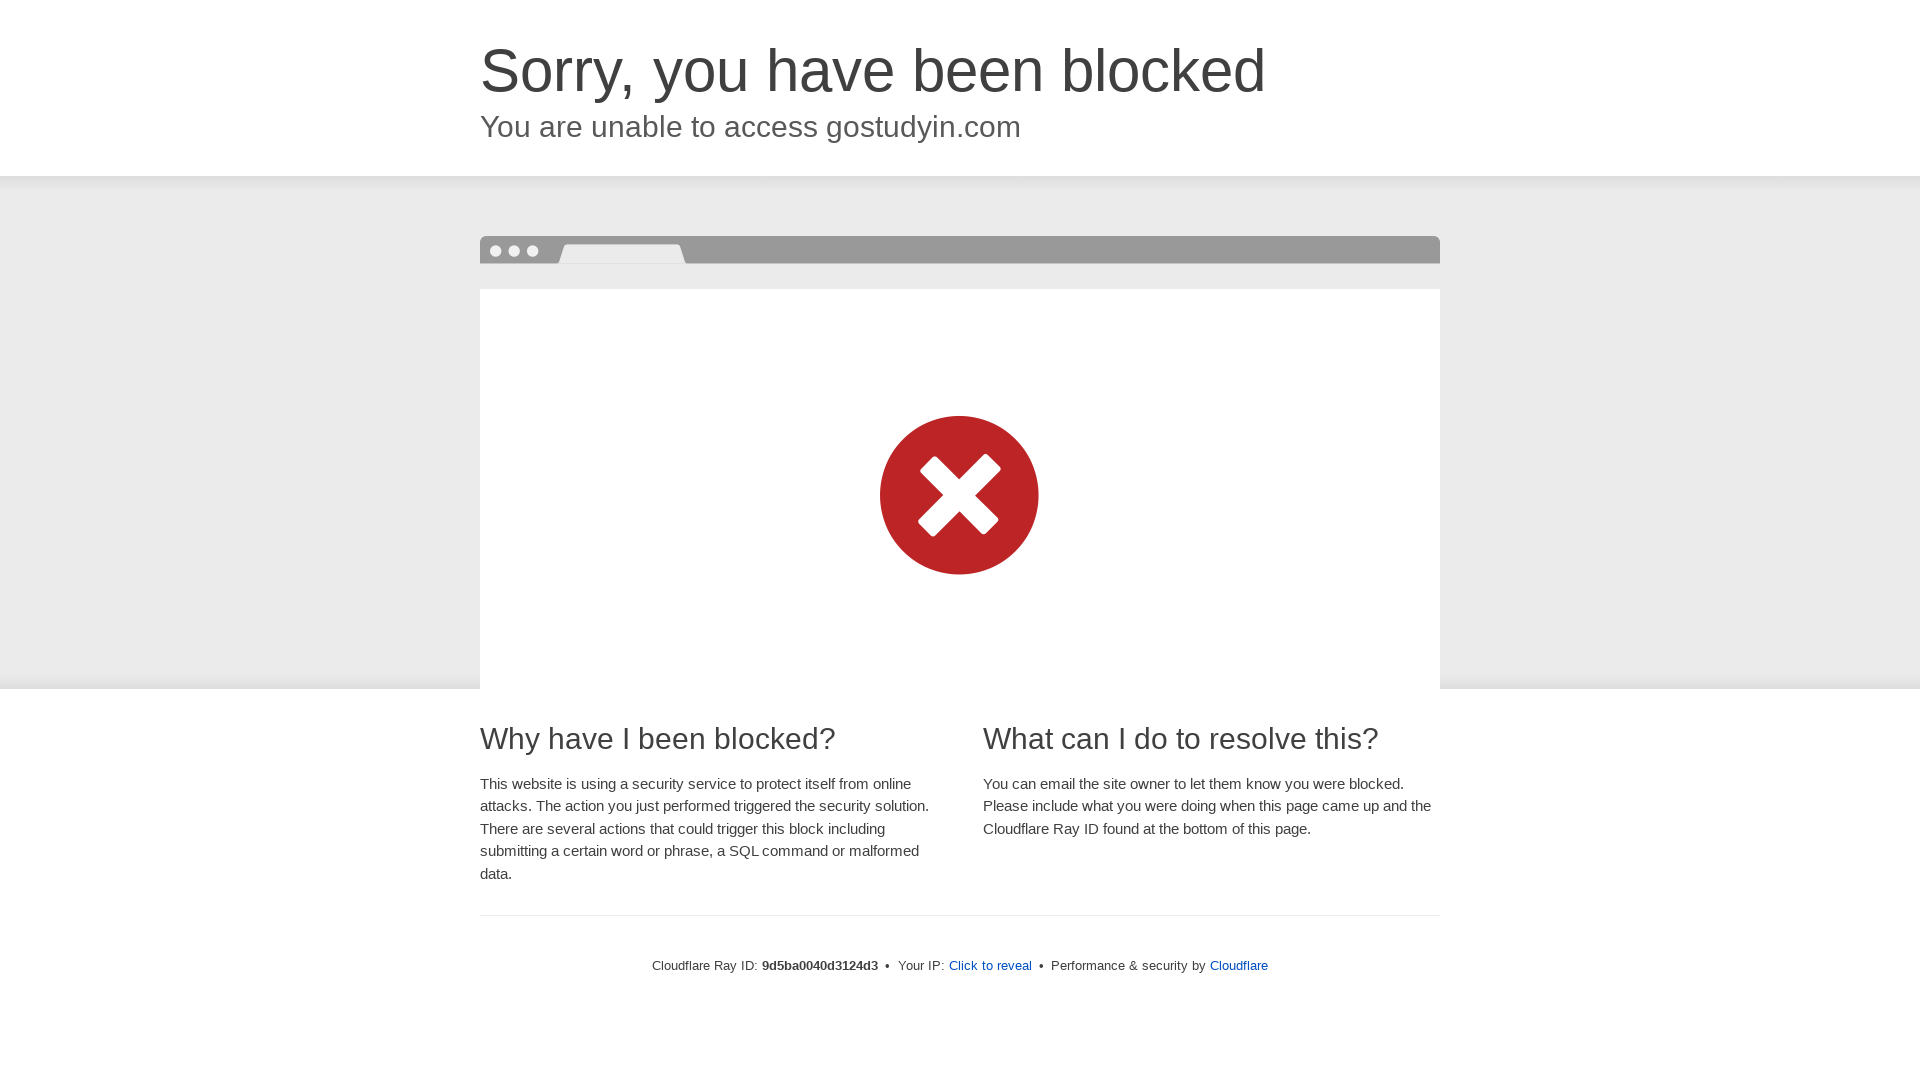

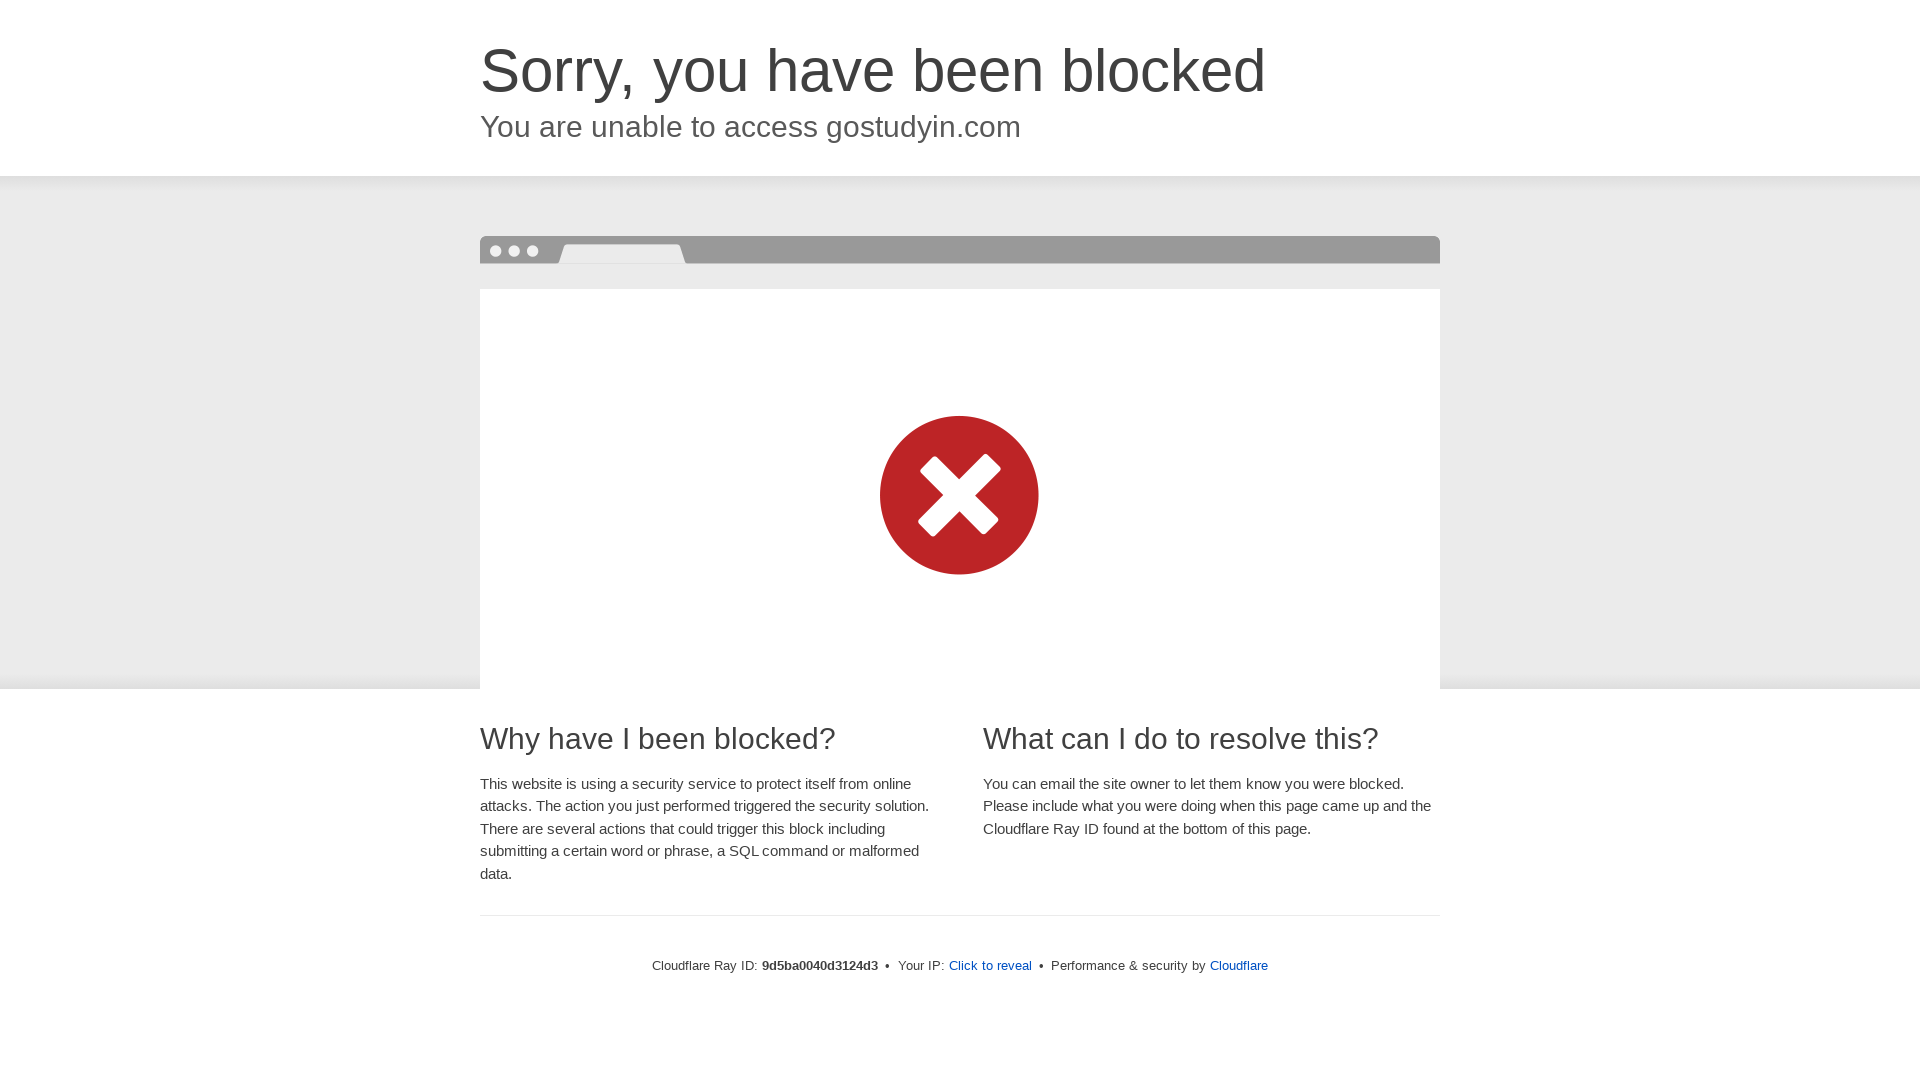